Tests the Hong Kong Buildings Department order search functionality by accepting terms, selecting street name search, entering a search query, and submitting the search to view results.

Starting URL: https://www.bd.gov.hk/tc/resources/online-tools/orders-search/ordersearch.html

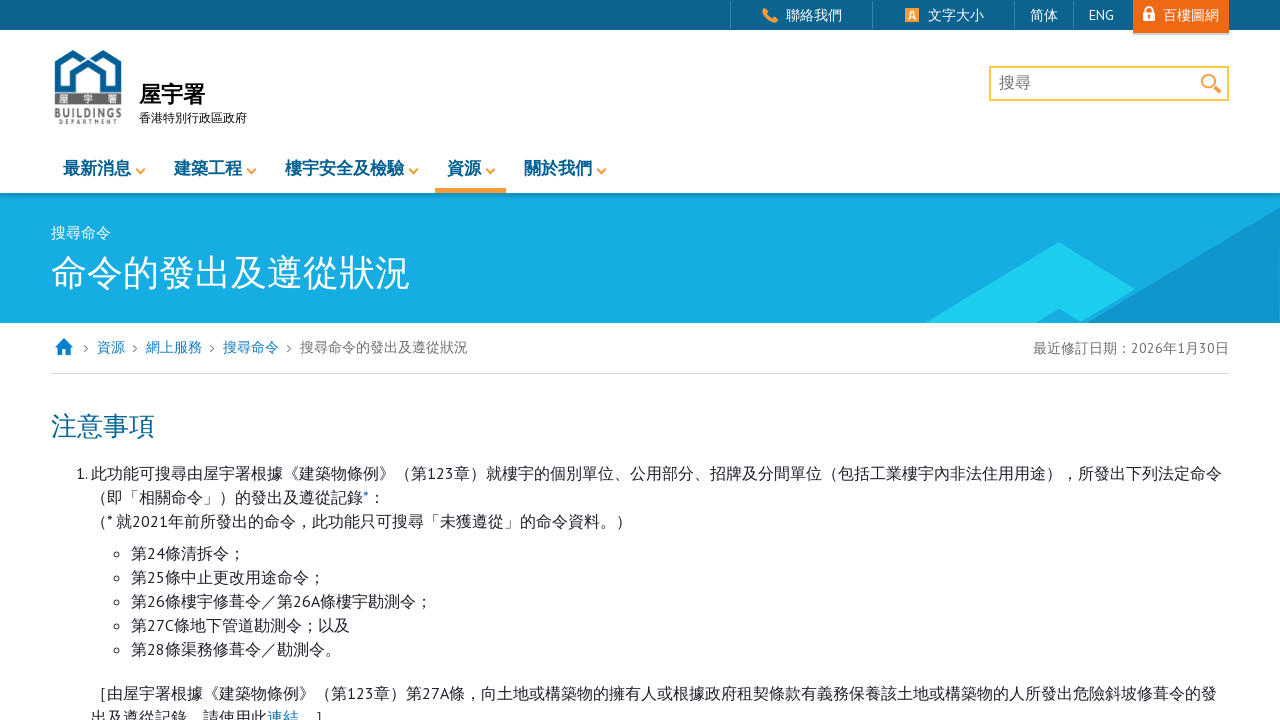

Clicked Accept button to accept terms and conditions at (668, 360) on [title='接受']
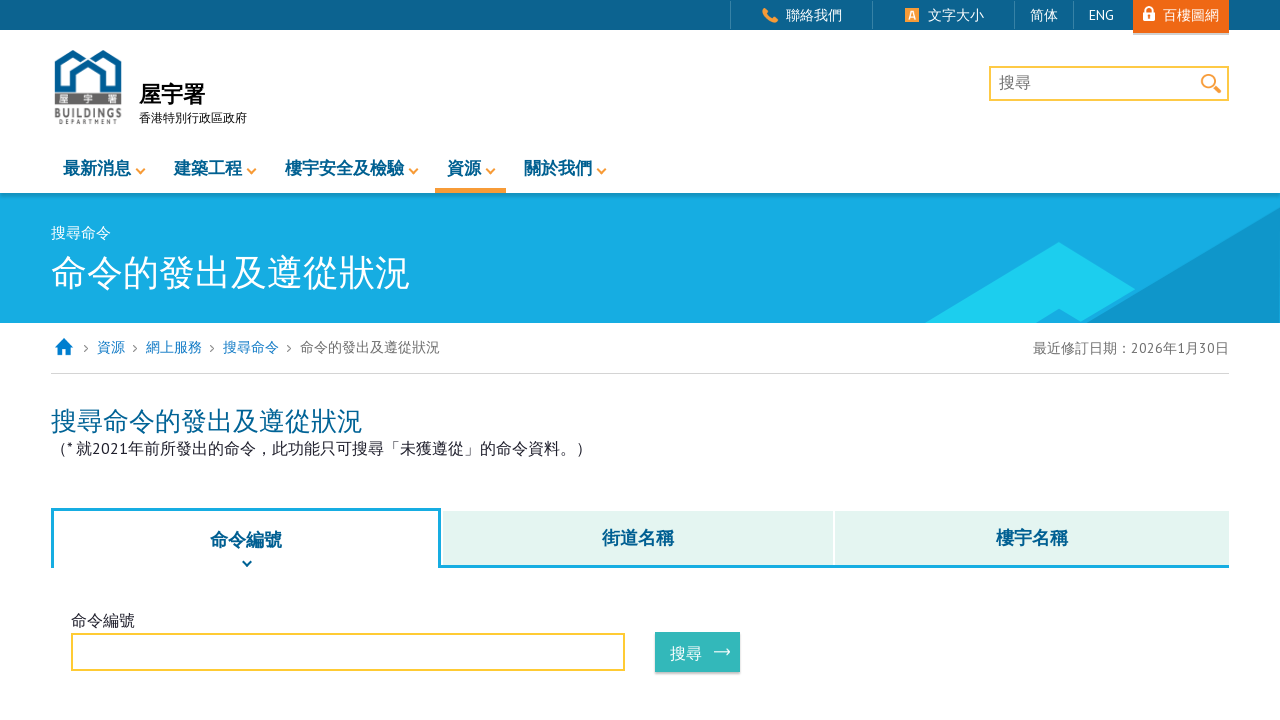

Selected Street Name search tab at (638, 538) on [title='街道名稱']
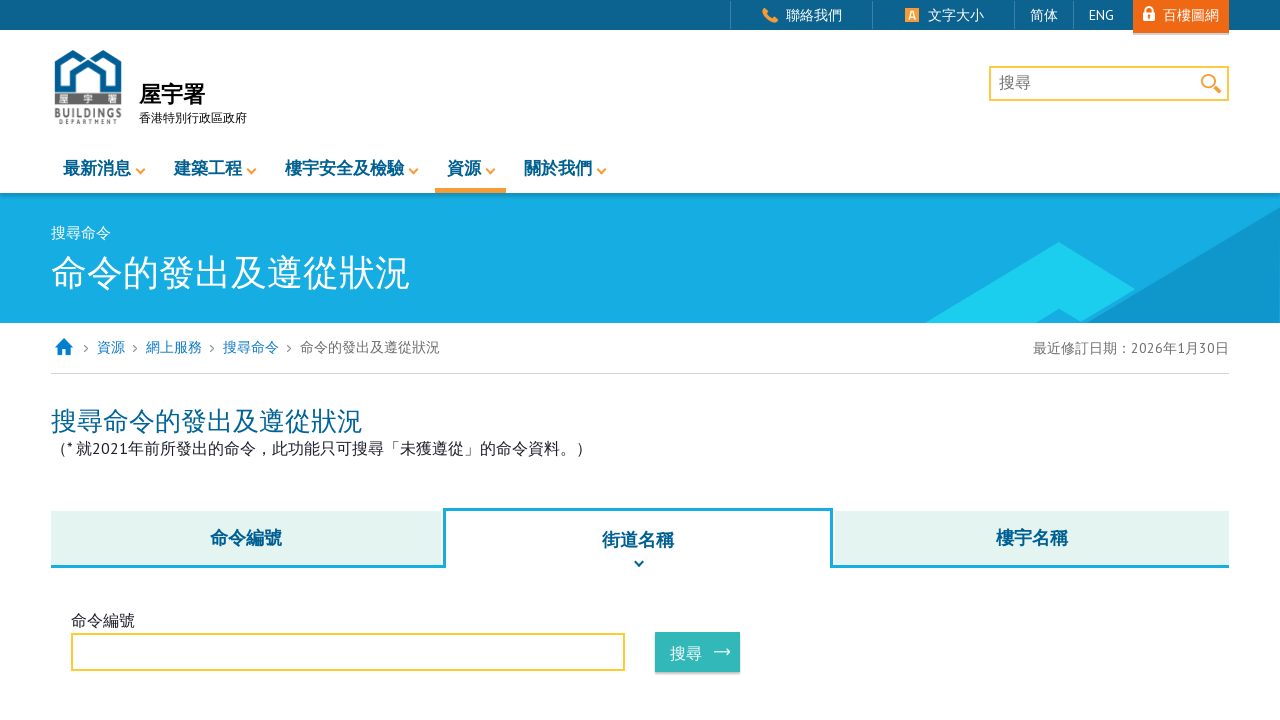

Entered 'Tai Po' in the street name search field on #street_name
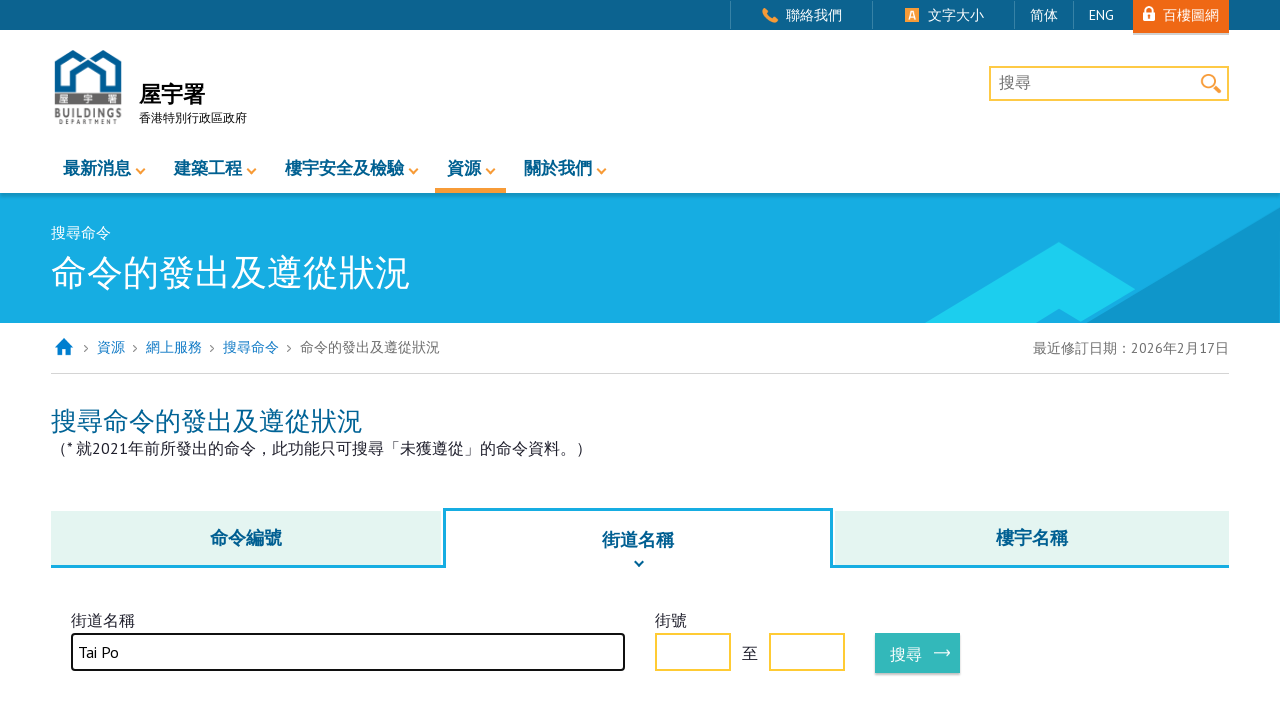

Clicked search button to submit street name search query at (918, 653) on #searchStreetAddress
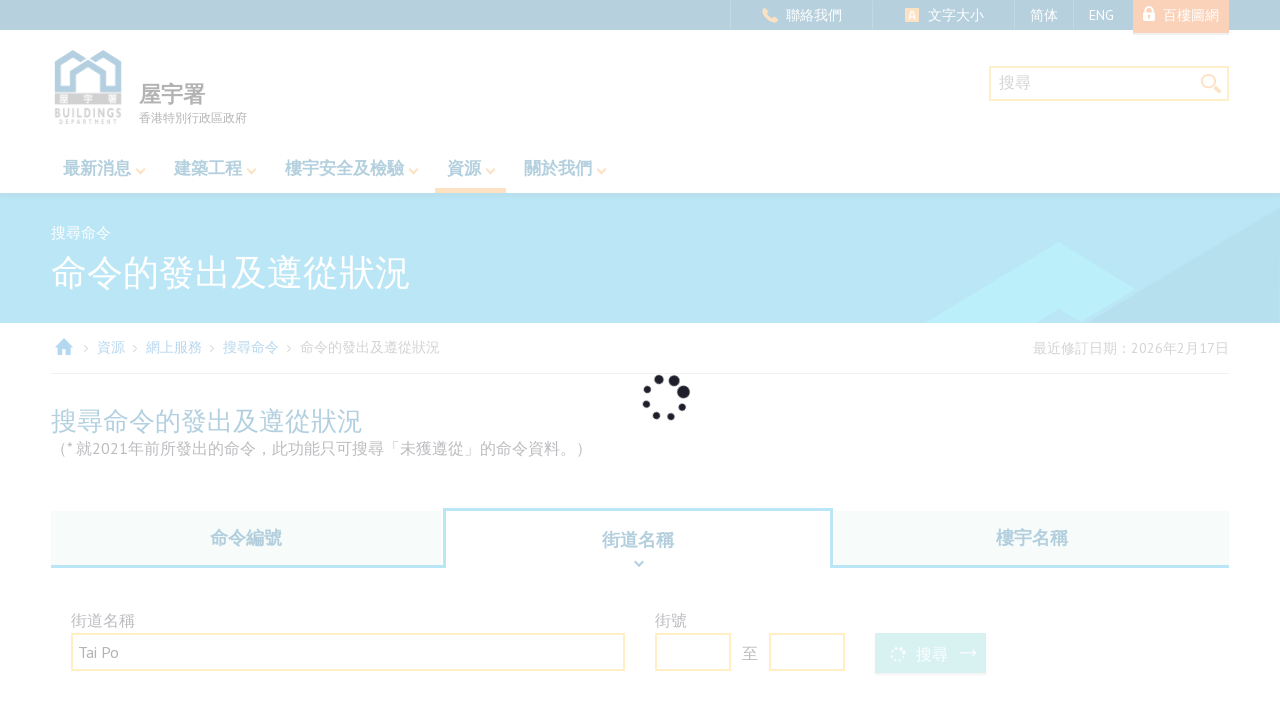

Search results table loaded successfully
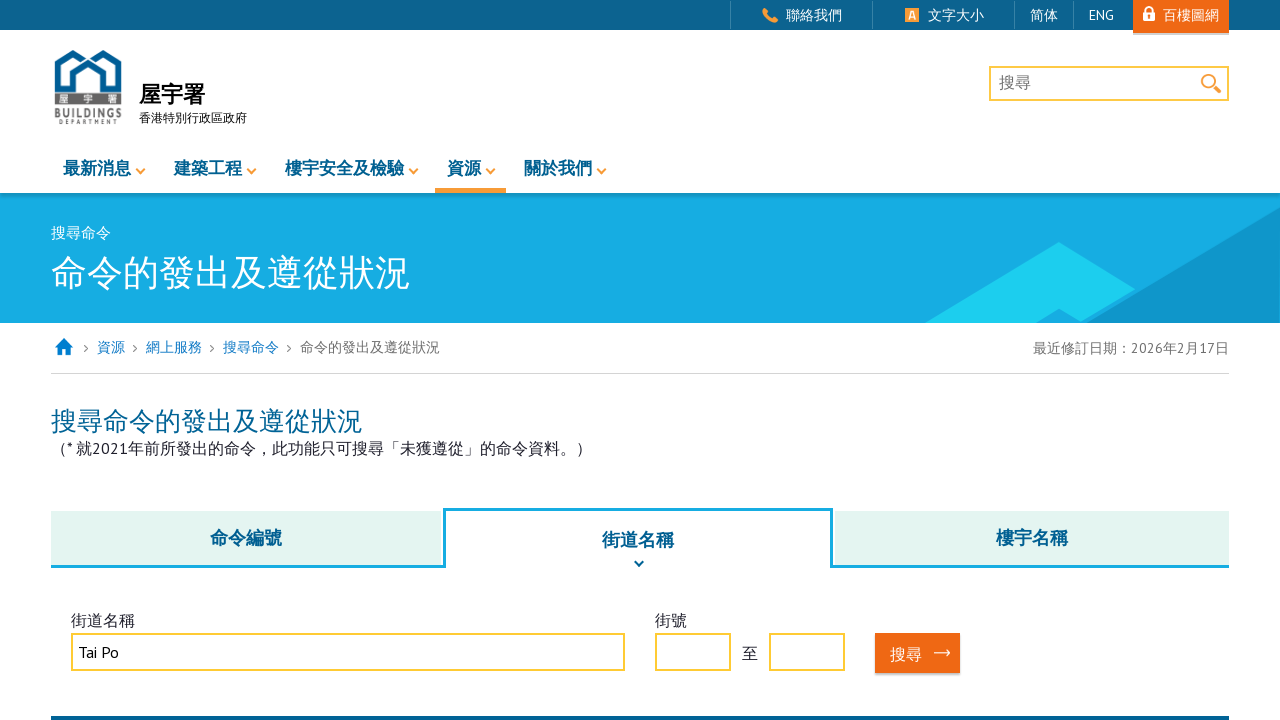

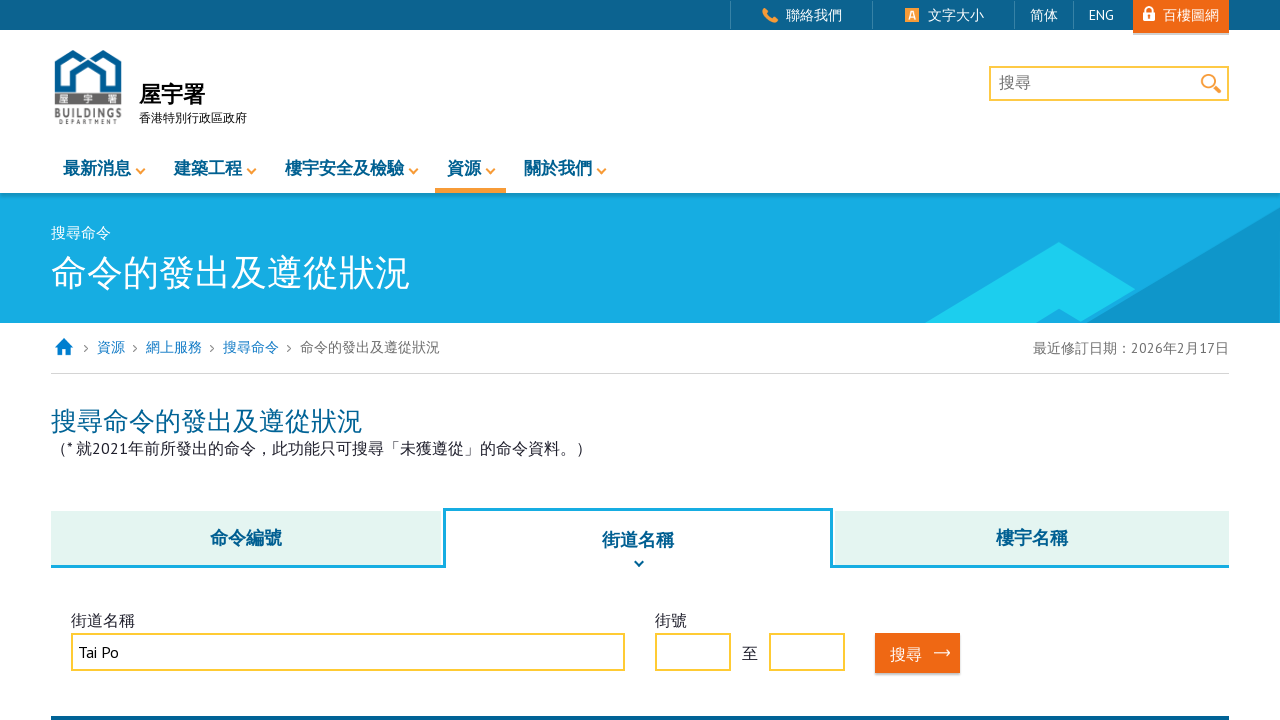